Tests the "Forgot your password?" link on the login page by clicking it to navigate to the password reset page

Starting URL: https://opensource-demo.orangehrmlive.com/web/index.php/auth/login

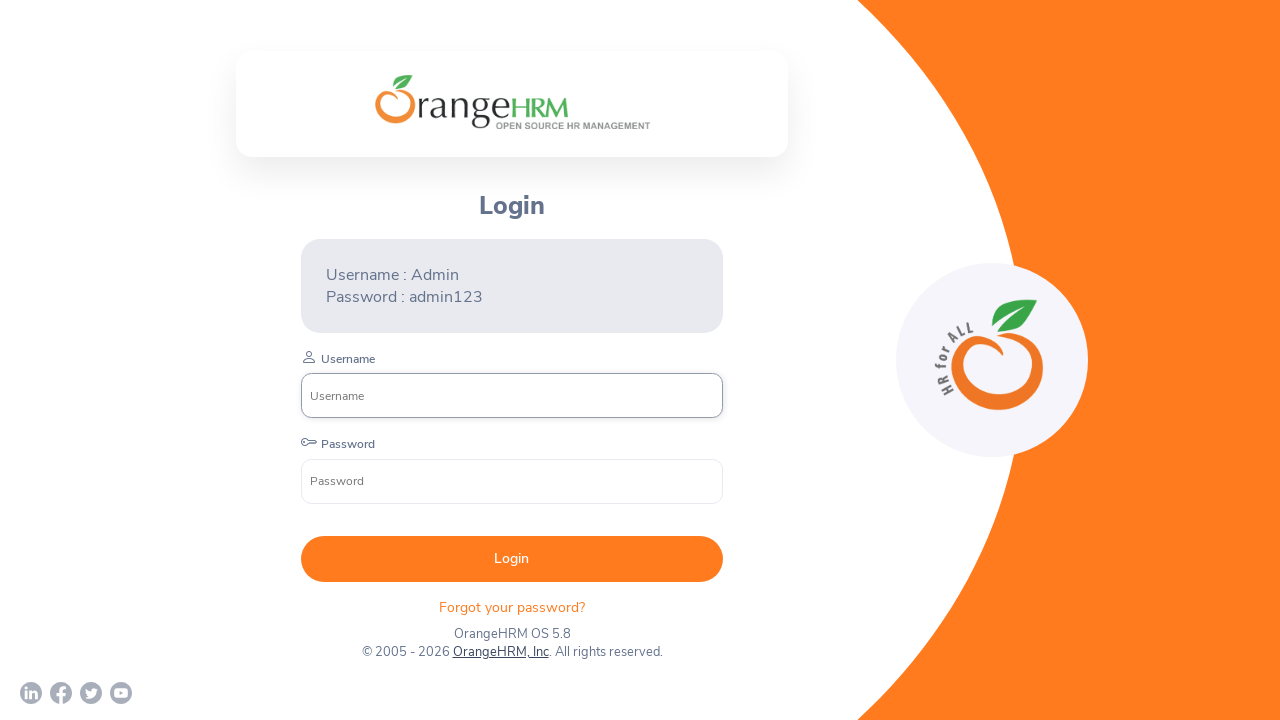

Waited for page to load with networkidle state
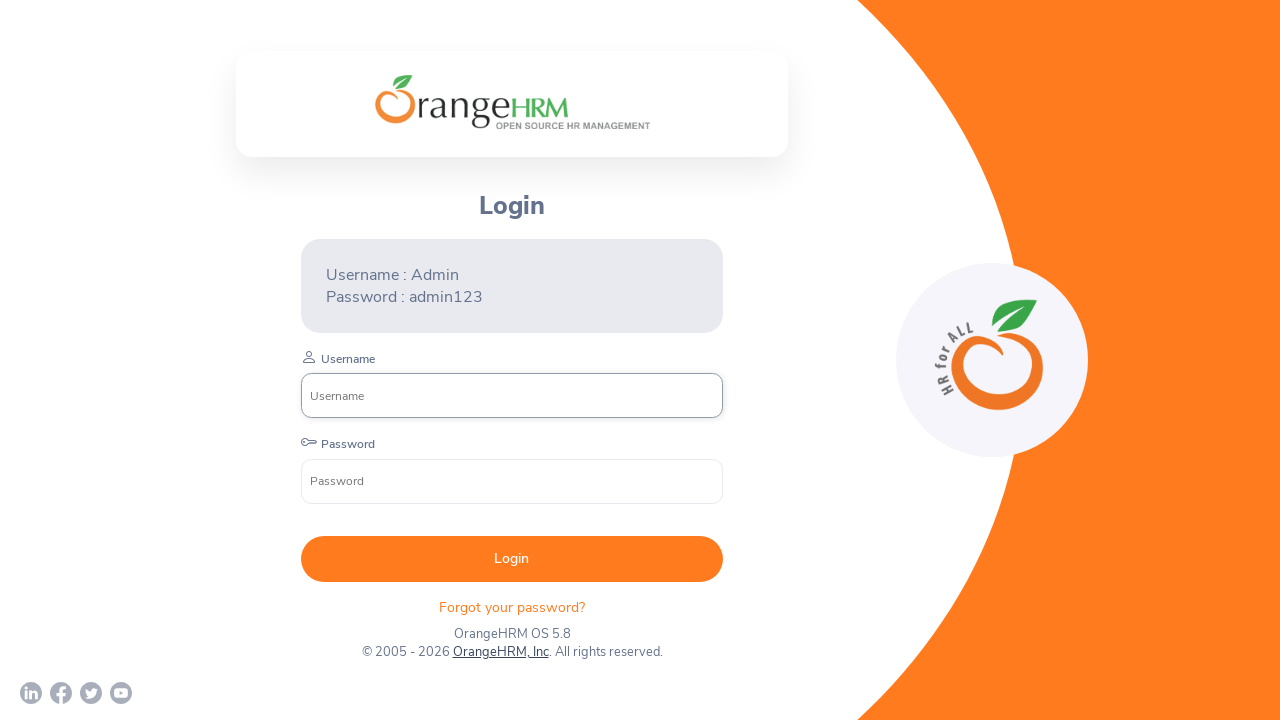

Clicked on 'Forgot your password?' link to navigate to password reset page at (512, 607) on text=Forgot your password?
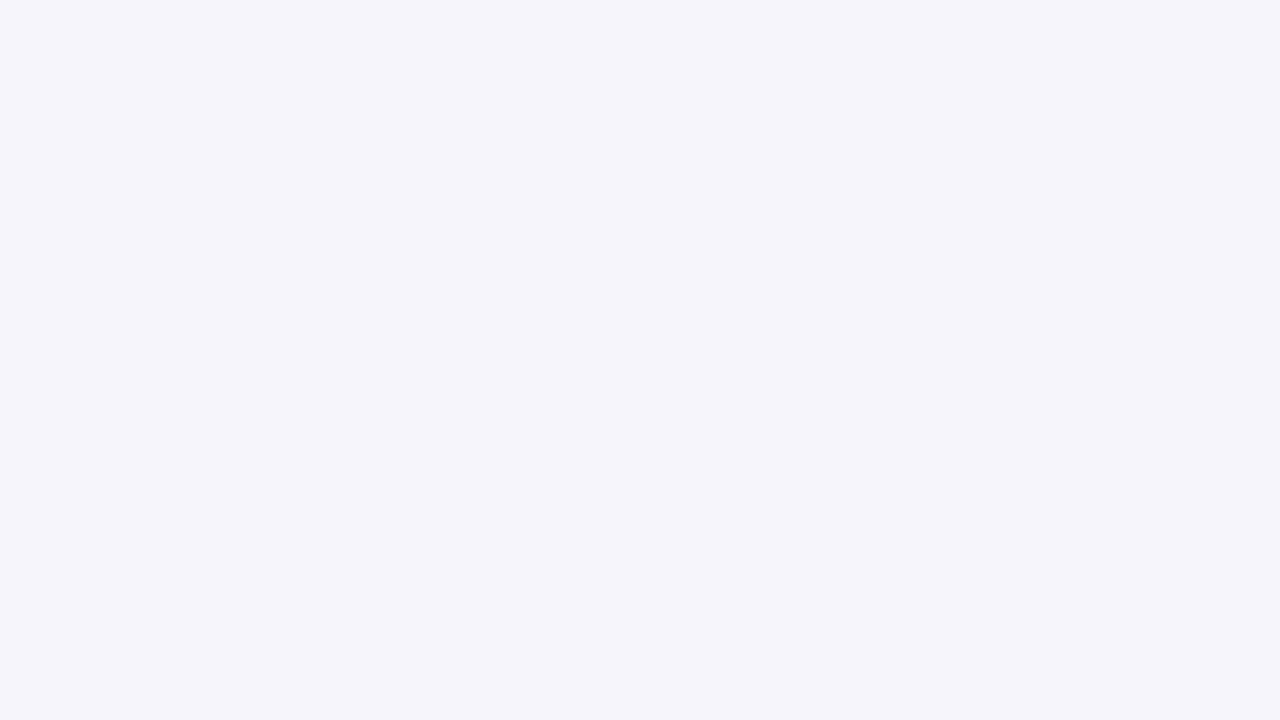

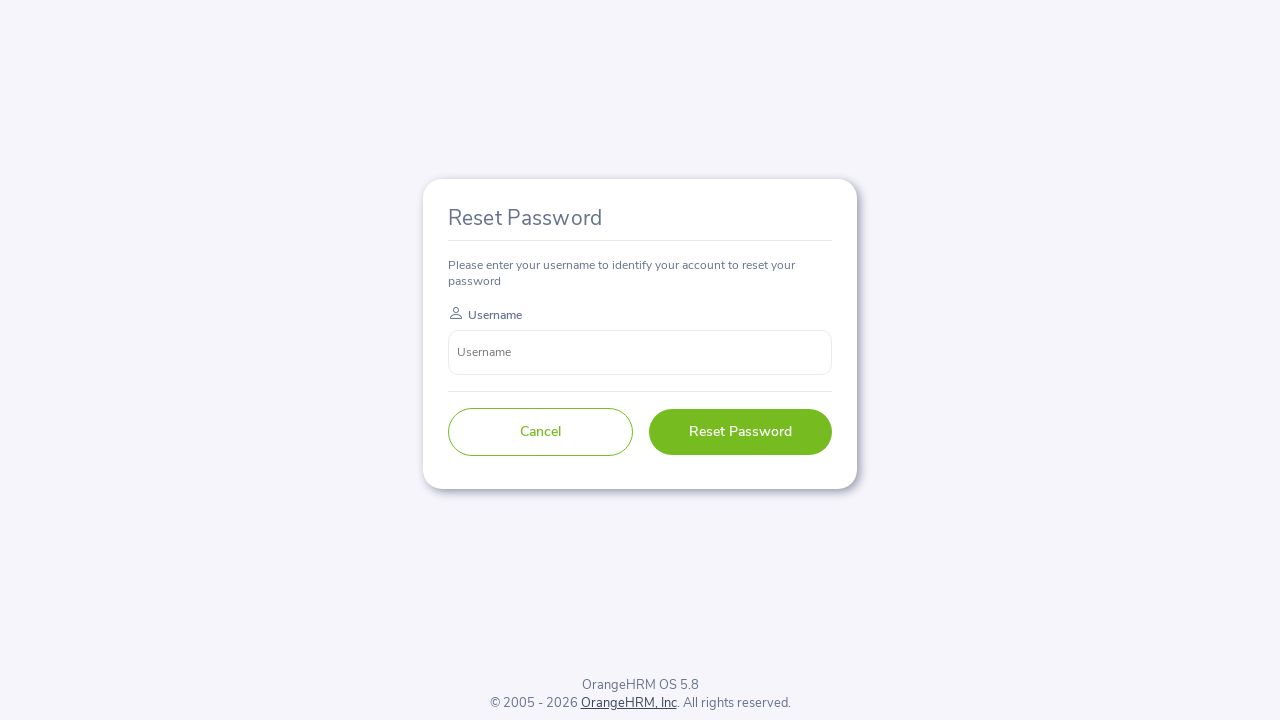